Tests the large modal dialog functionality by opening and closing it on the Bootstrap documentation page

Starting URL: https://getbootstrap.com/docs/4.0/components/modal/

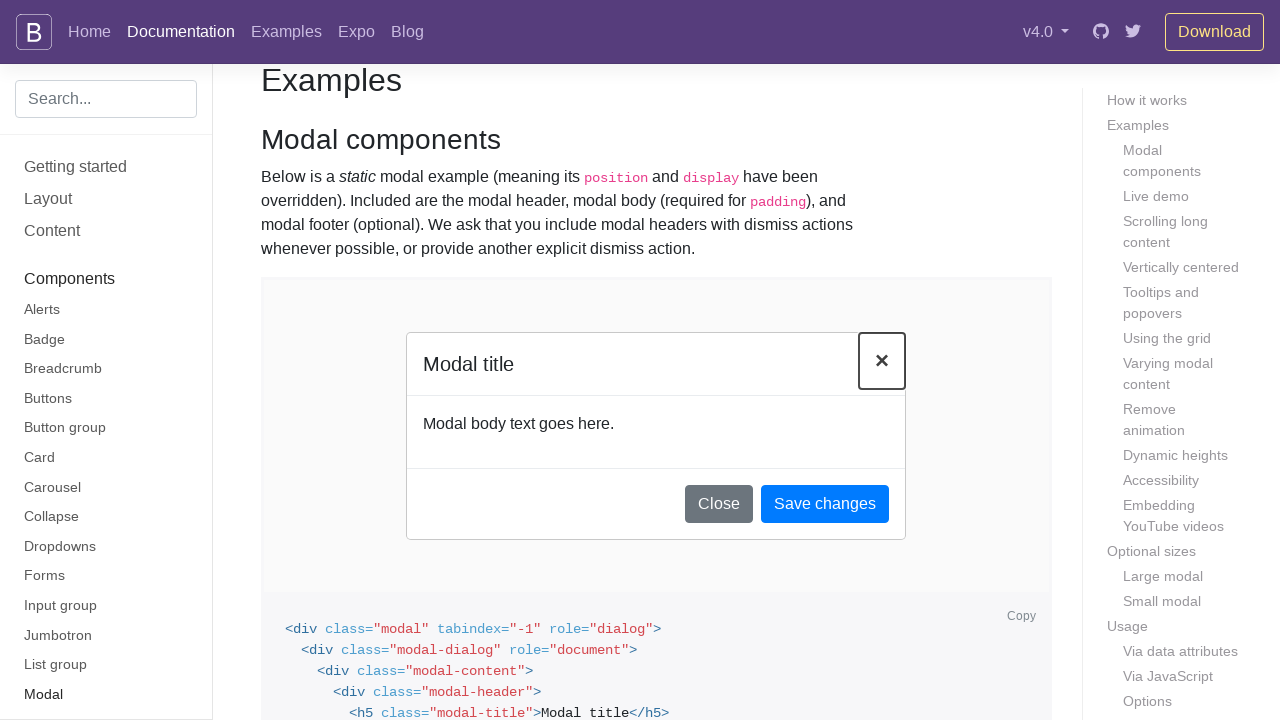

Clicked 'Large modal' button to open the modal dialog at (346, 360) on button:has-text('Large modal')
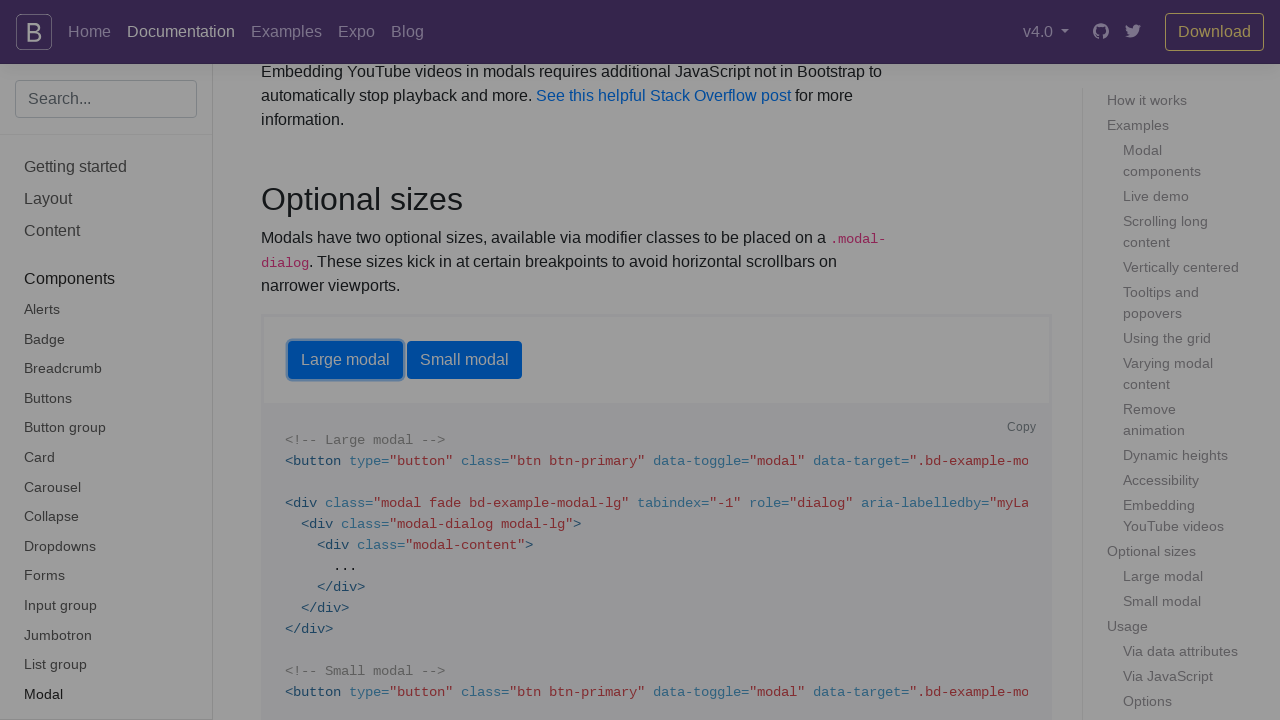

Large modal dialog appeared and loaded
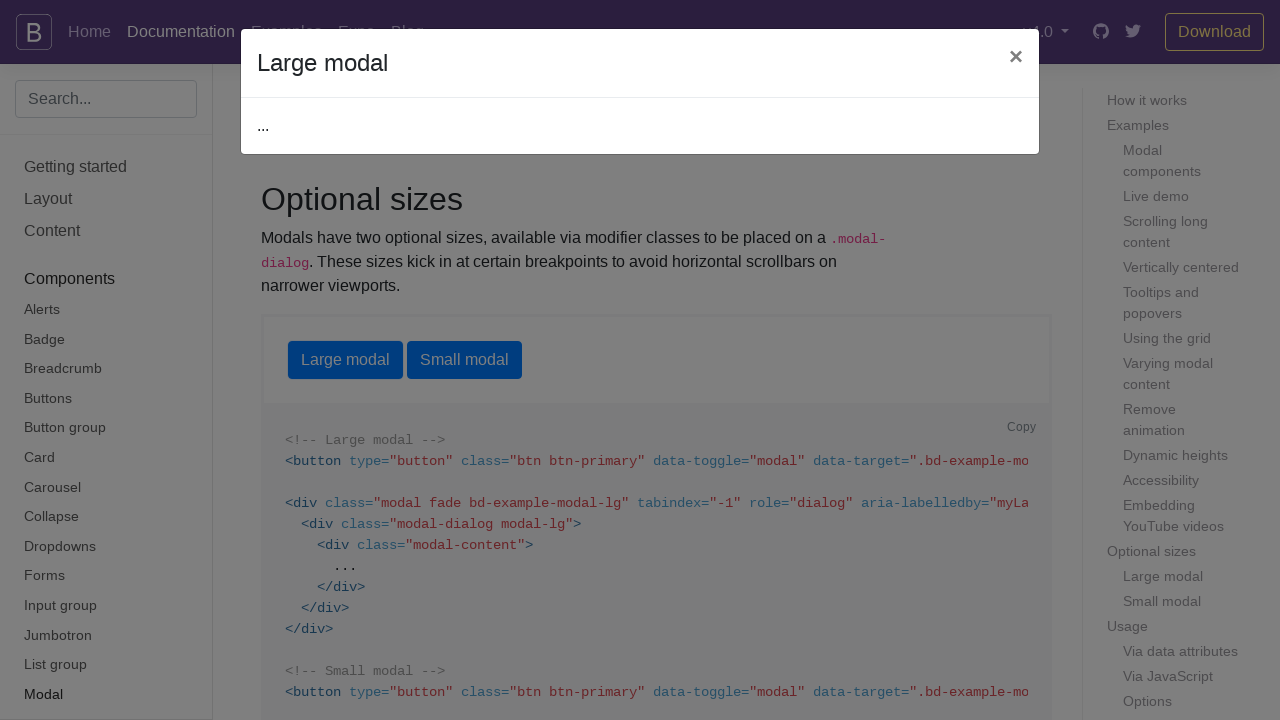

Clicked close button to dismiss the large modal dialog at (1016, 57) on div[aria-labelledby='myLargeModalLabel'] button[aria-label='Close']
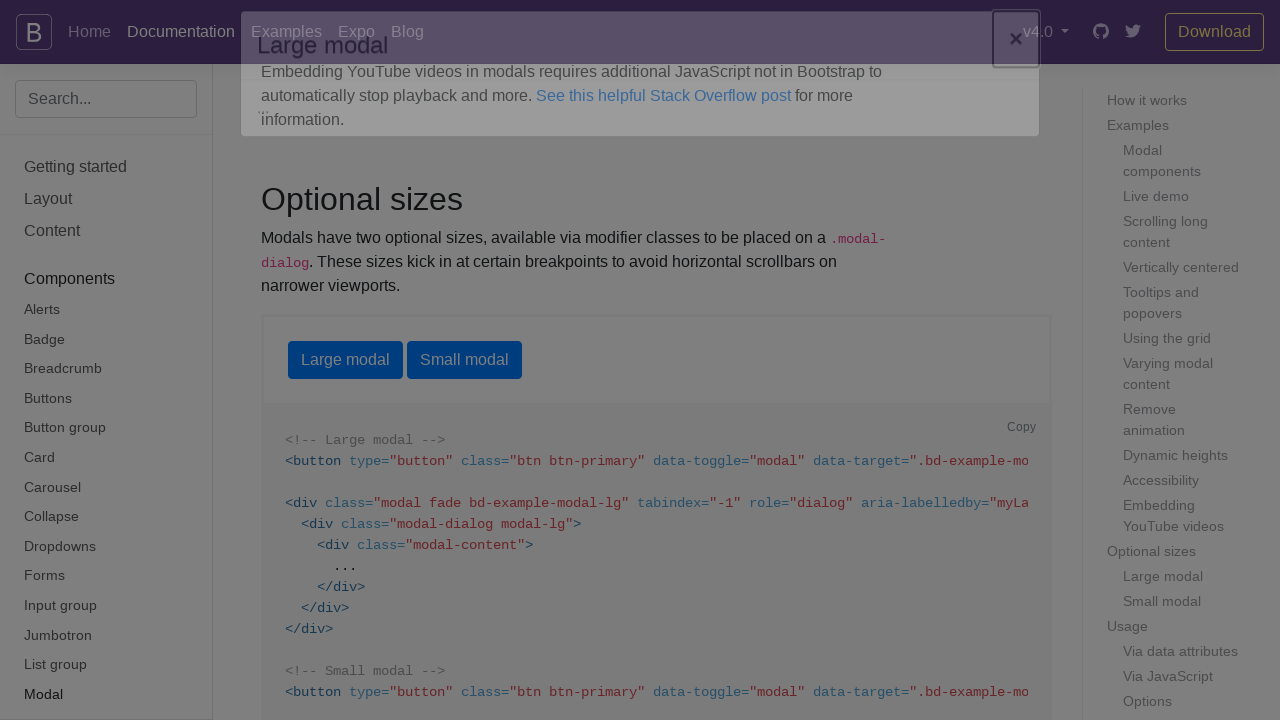

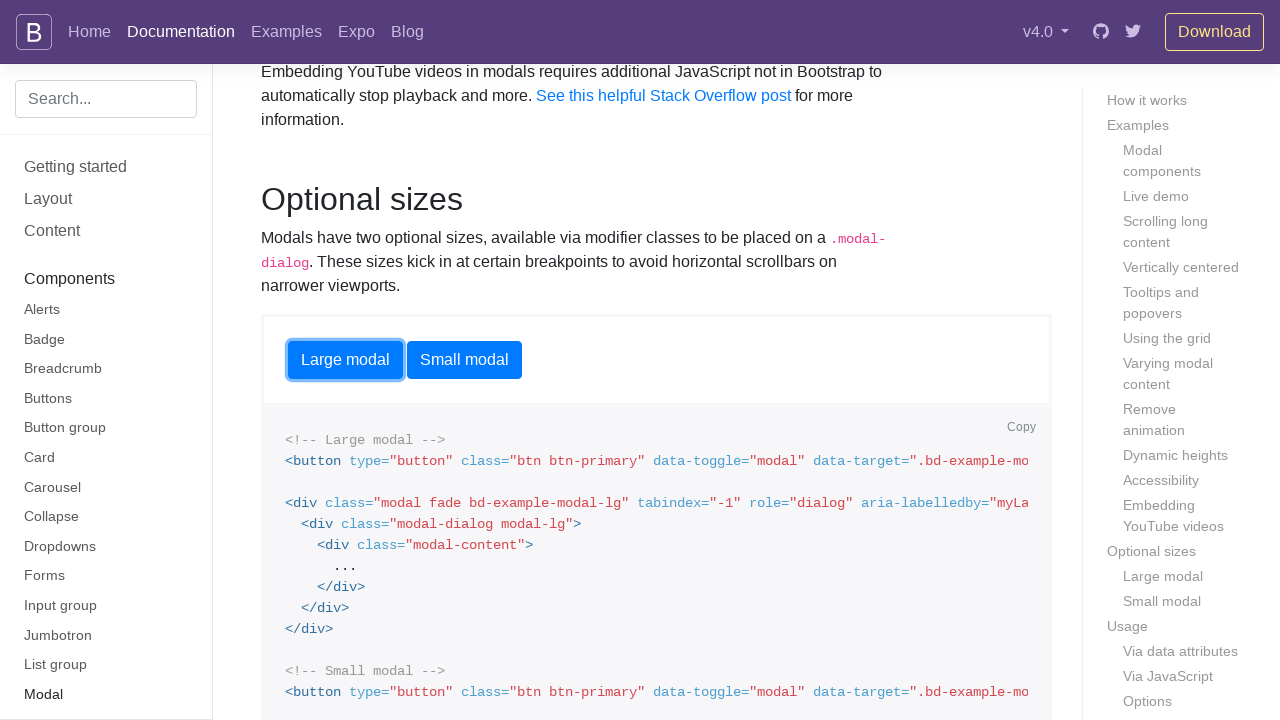